Tests window handling functionality by opening a new window, verifying its title, and switching back to the original window

Starting URL: https://the-internet.herokuapp.com/windows

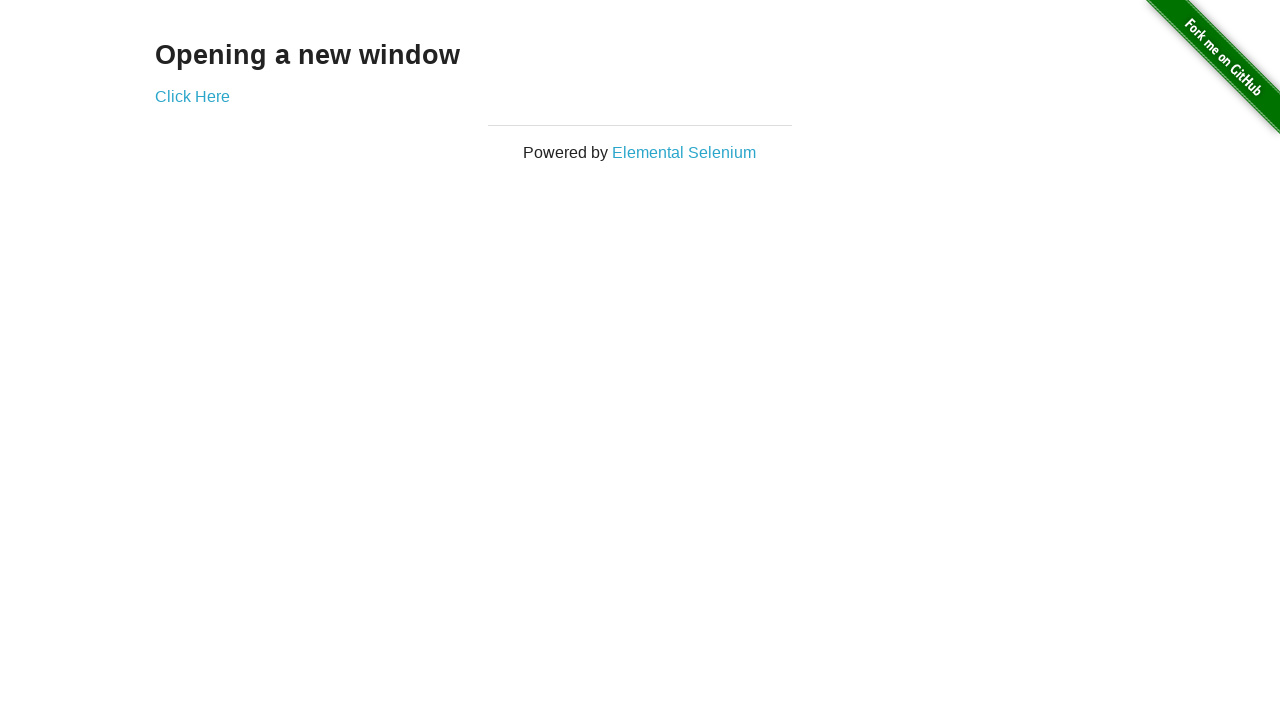

Located the 'Opening a new window' heading element
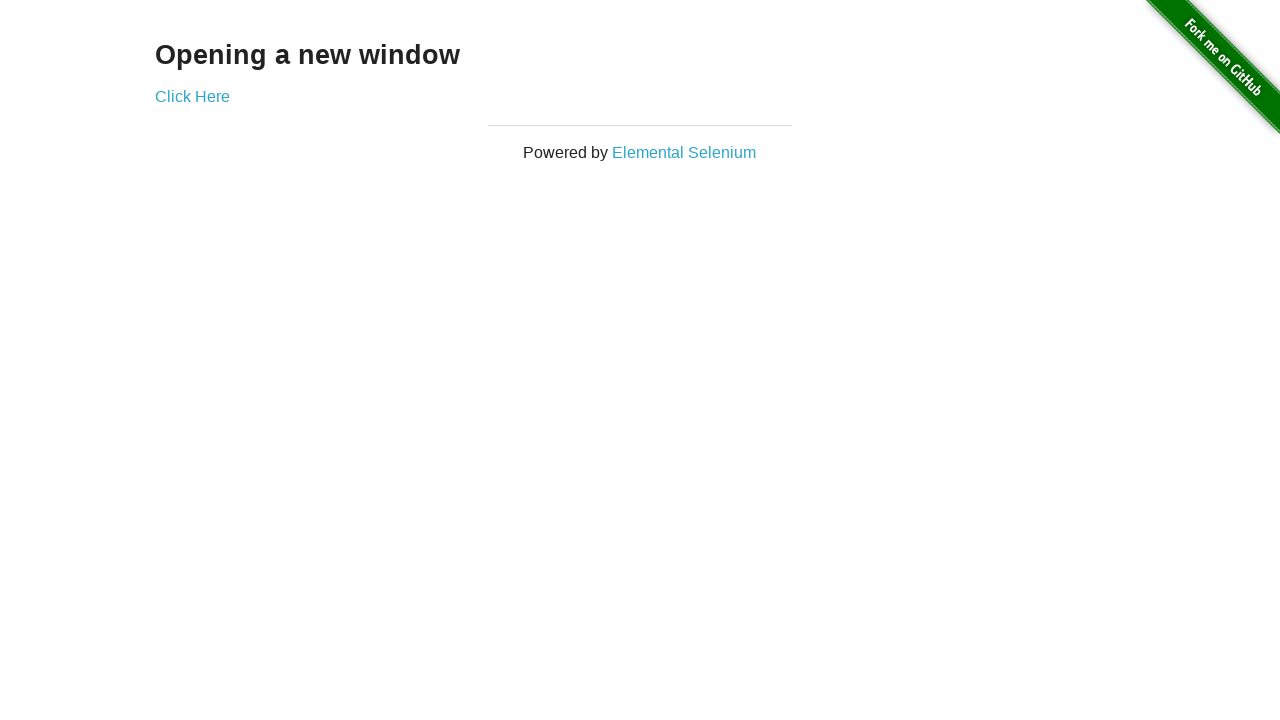

Verified heading text is 'Opening a new window'
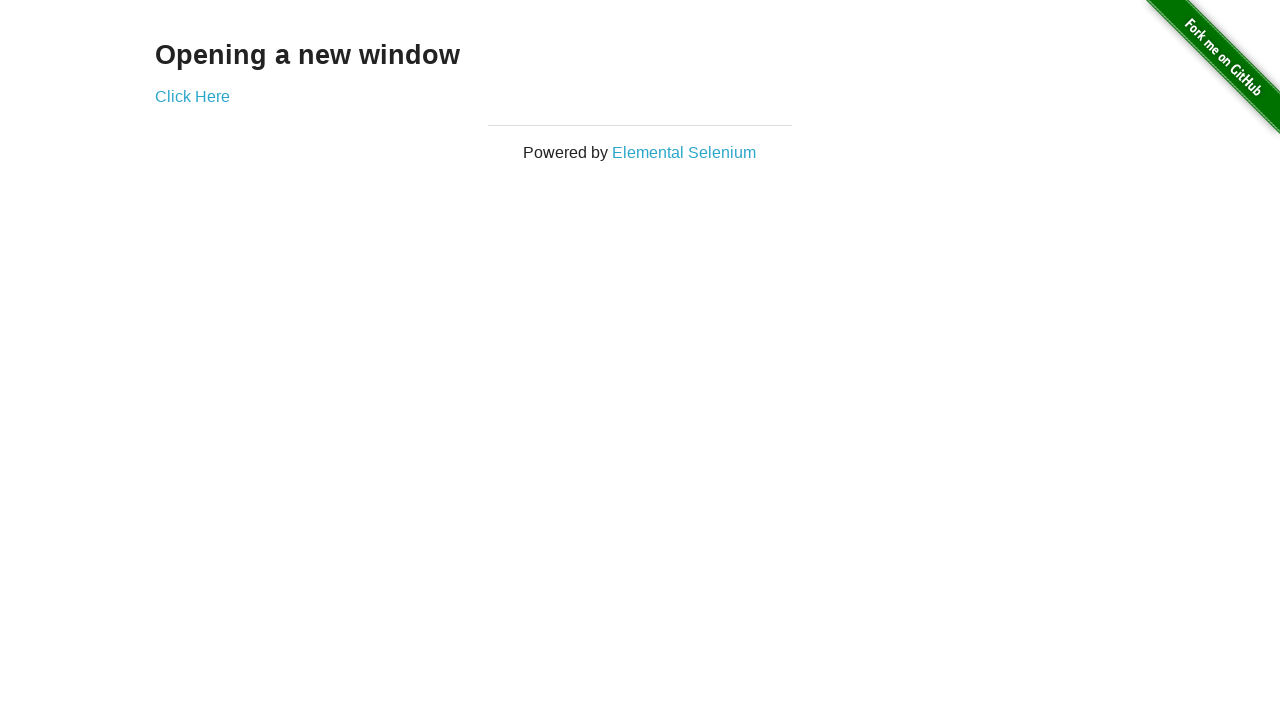

Verified original page title is 'The Internet'
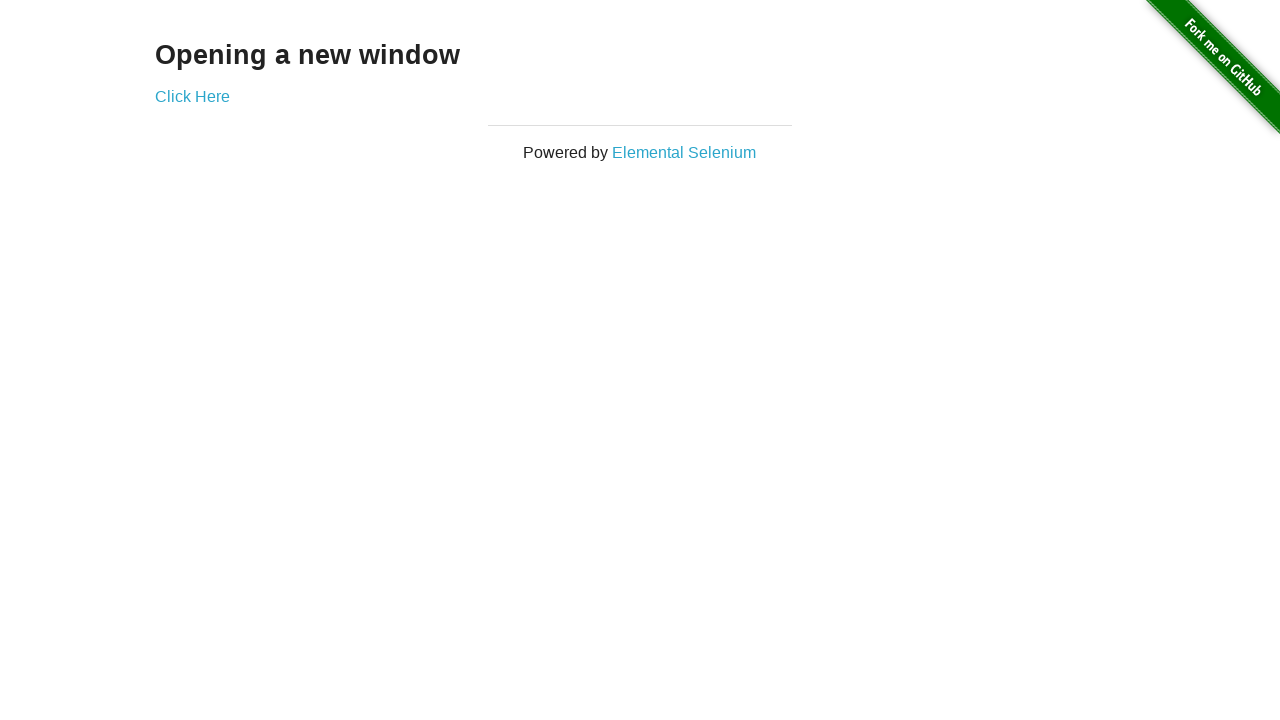

Clicked the 'Click Here' link to open new window at (192, 96) on xpath=//a[contains(@href,'new')]
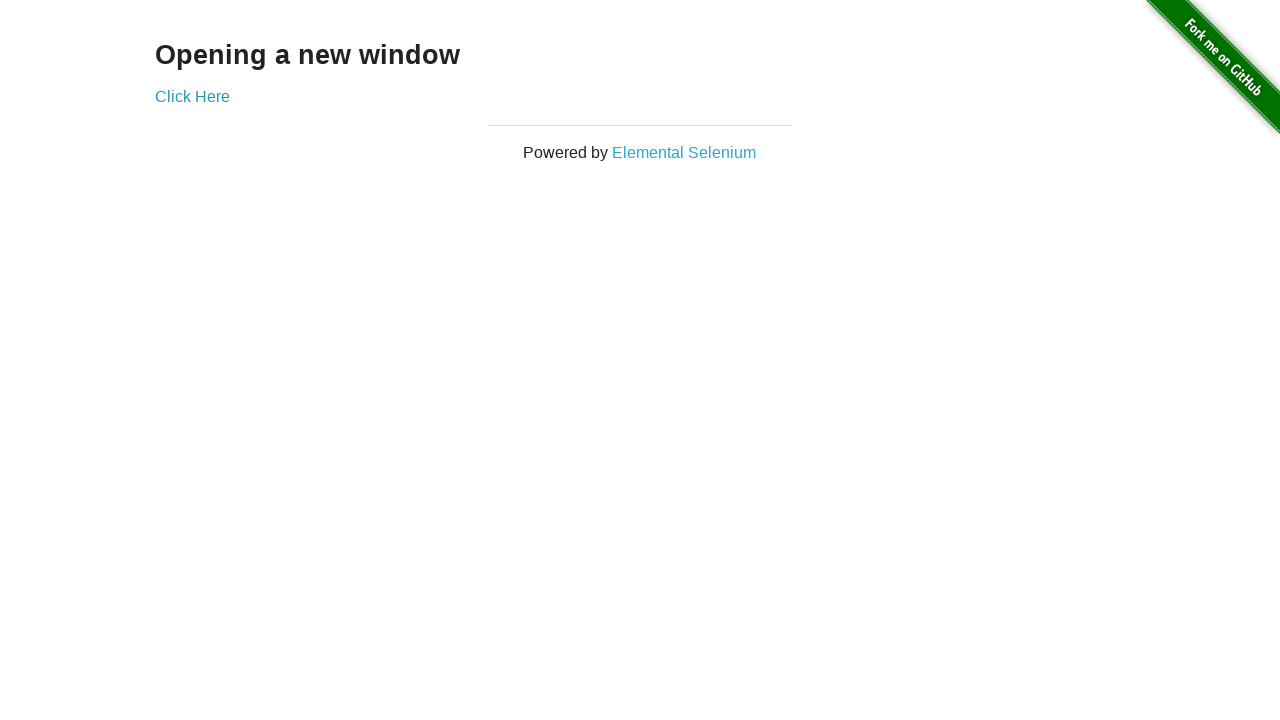

New window loaded completely
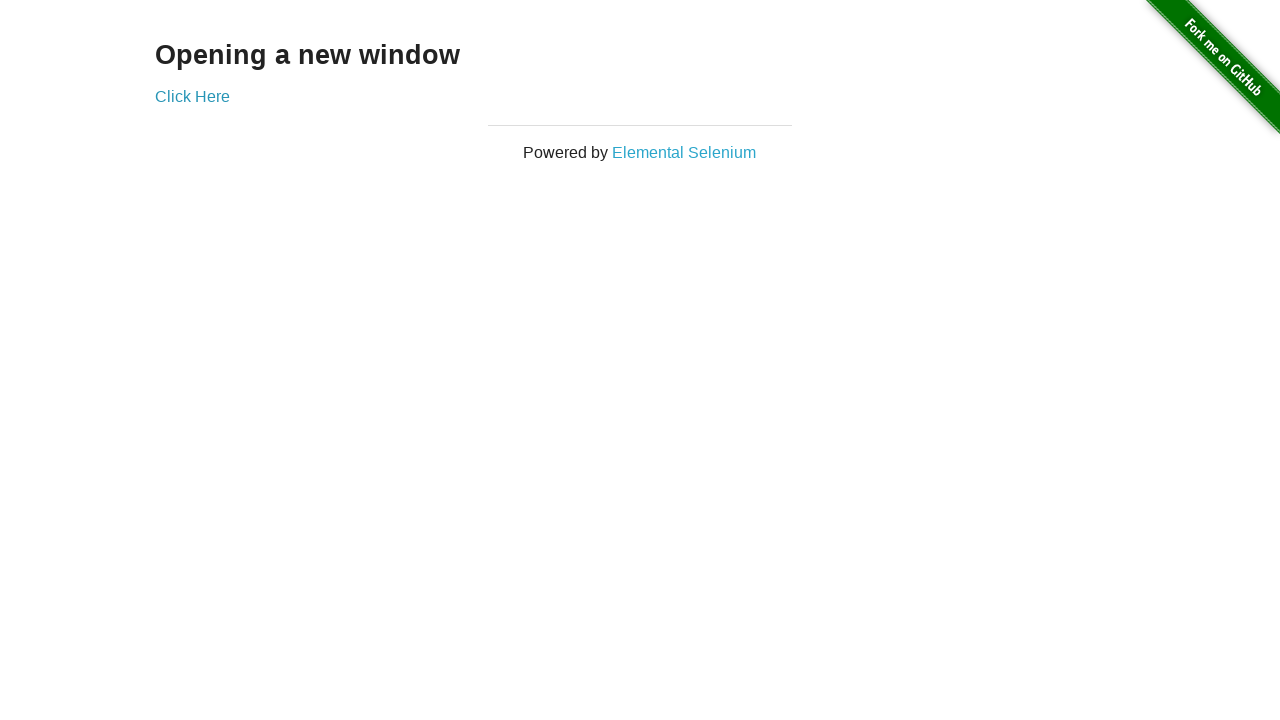

Verified new window title is 'New Window'
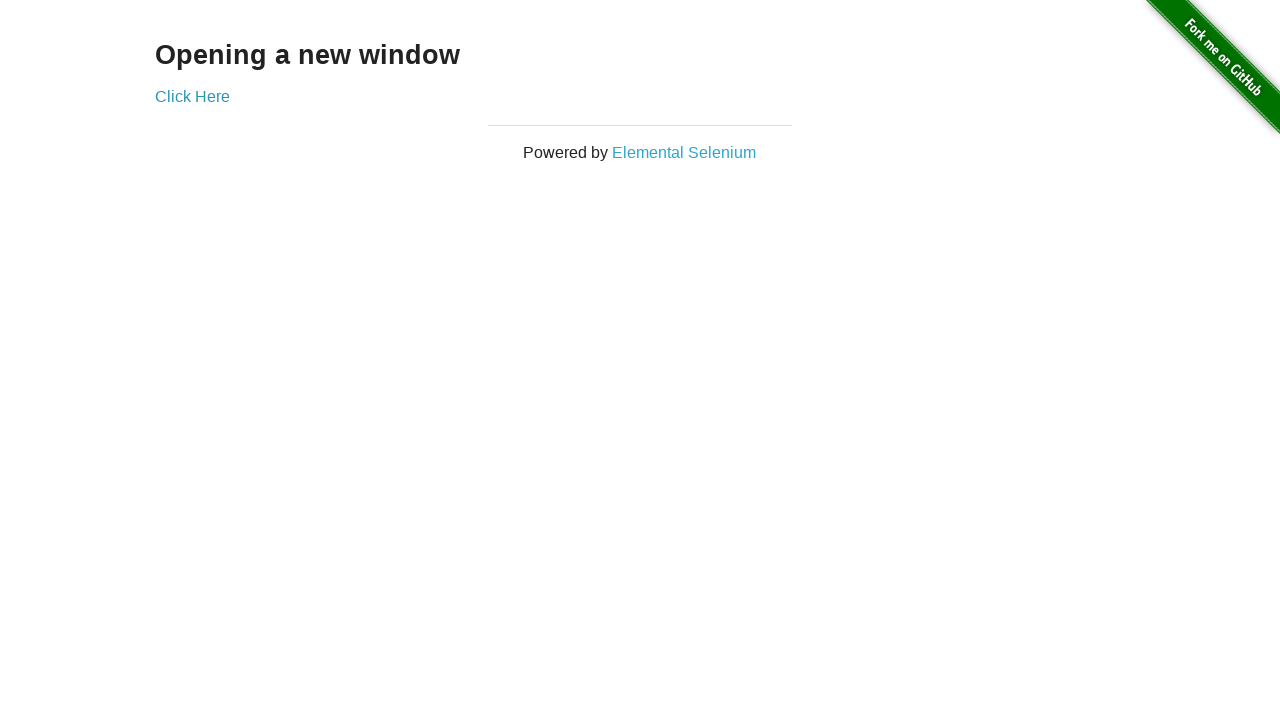

Closed the new window
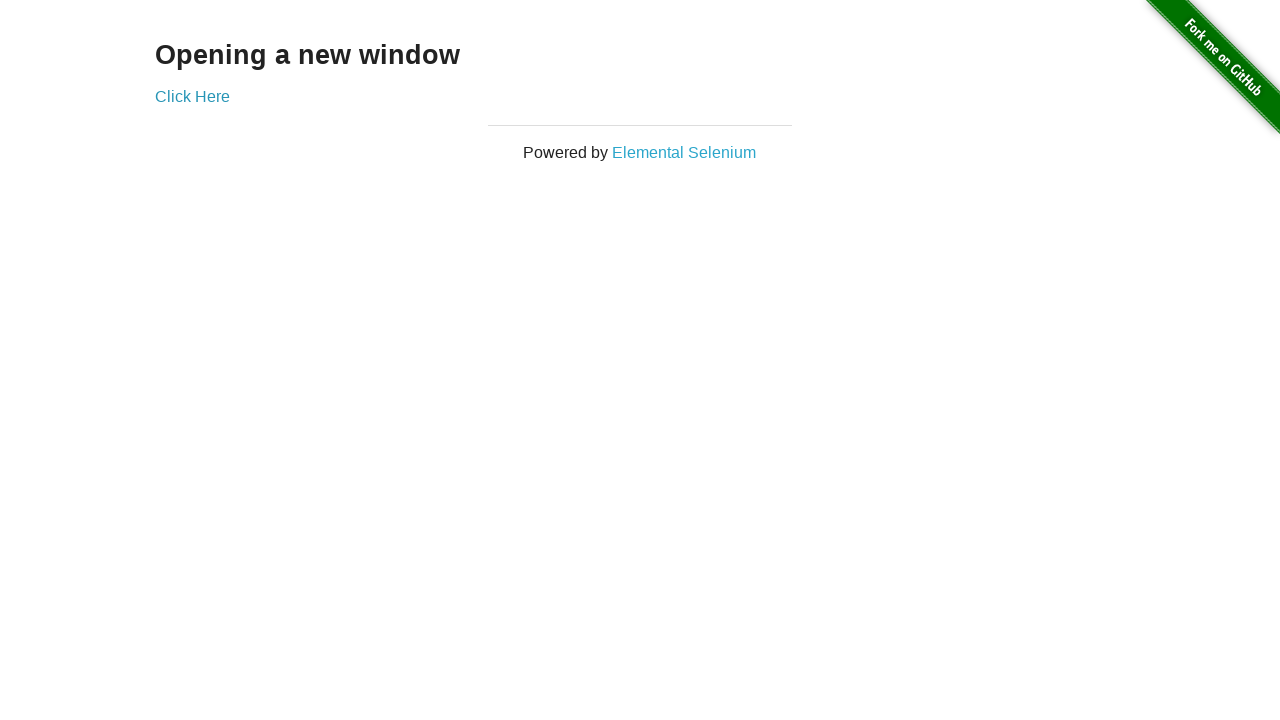

Verified focus returned to original window with title 'The Internet'
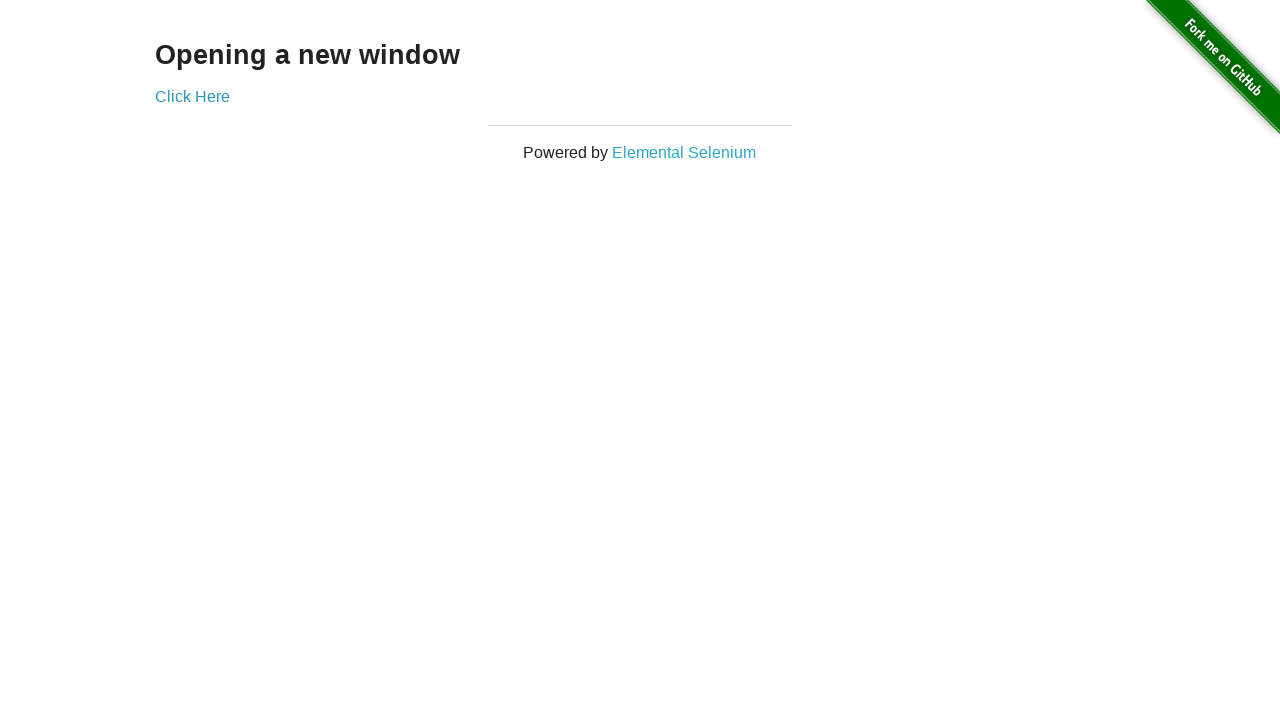

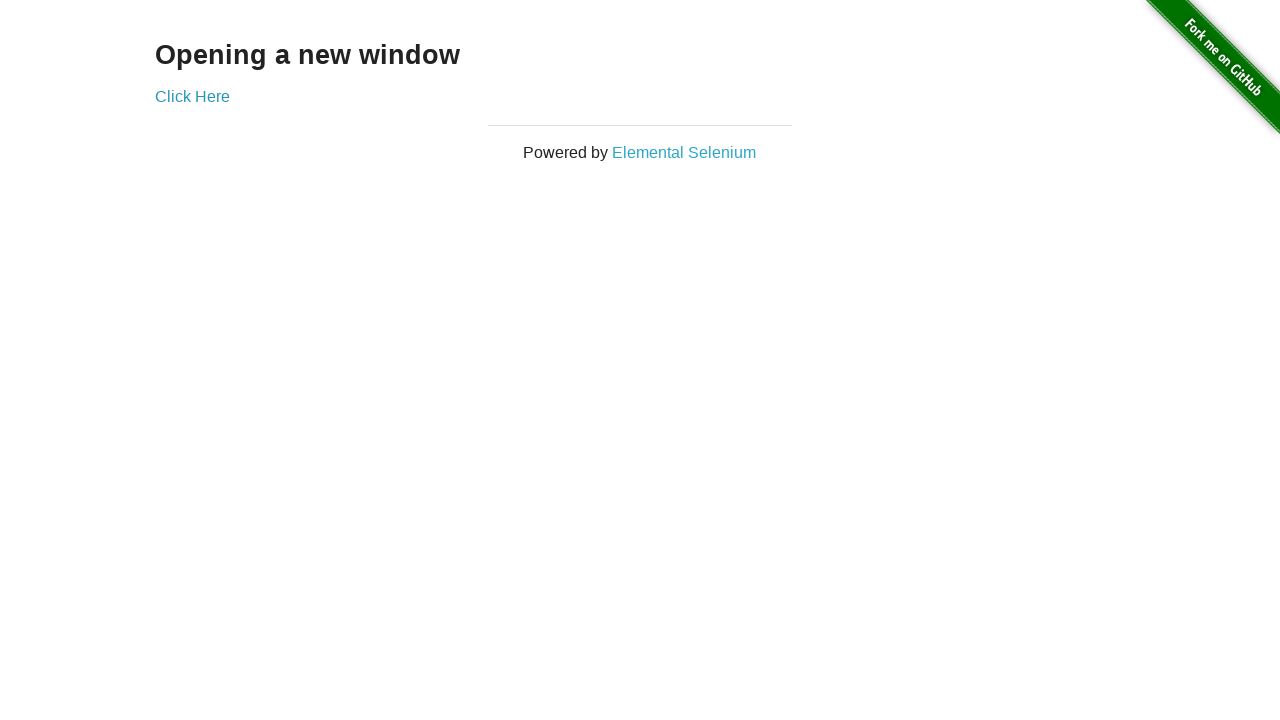